Navigates to an interactive SVG map of India and clicks on the Tripura state by iterating through SVG path elements

Starting URL: https://www.amcharts.com/svg-maps/?map=india

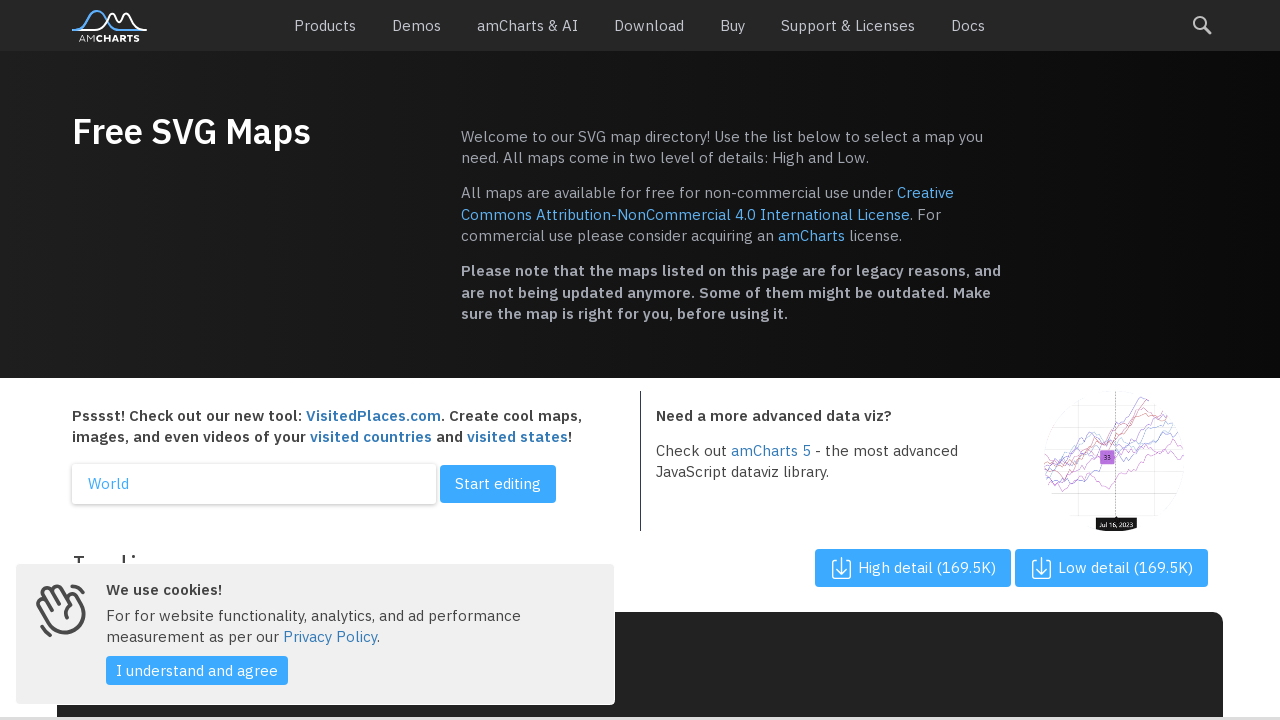

Waited 3 seconds for SVG map to load
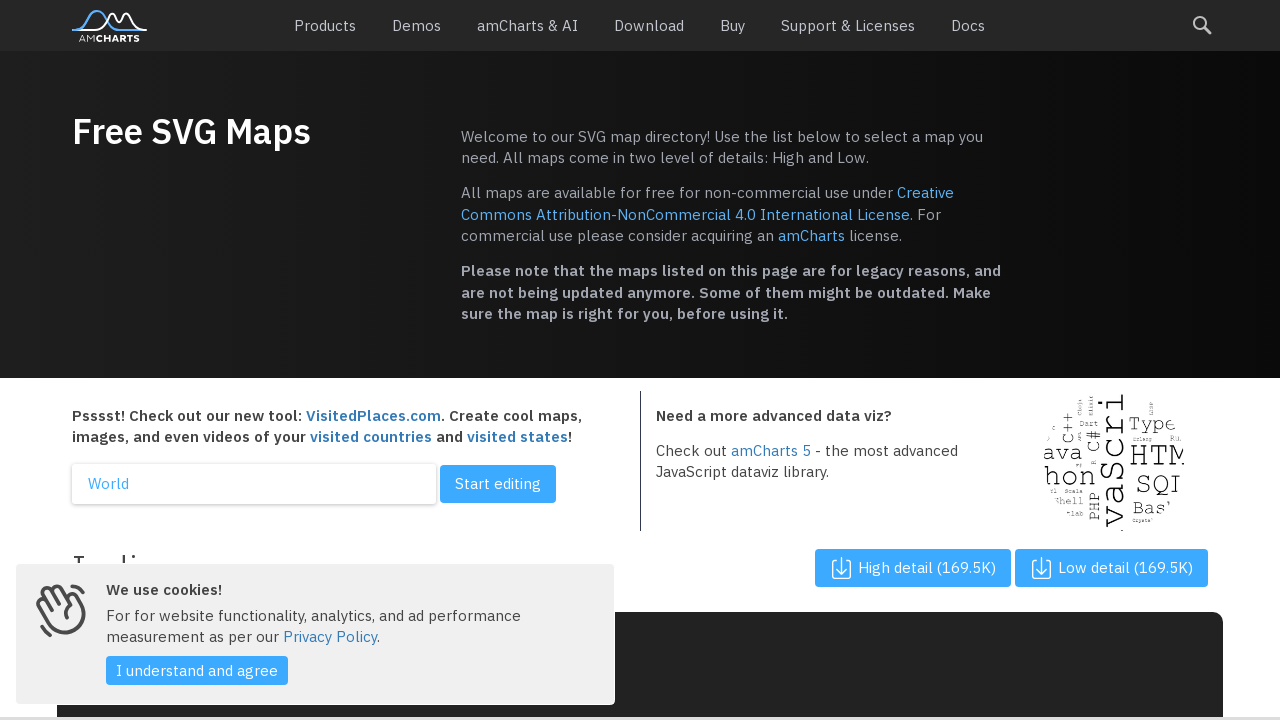

Located all SVG path elements representing Indian states
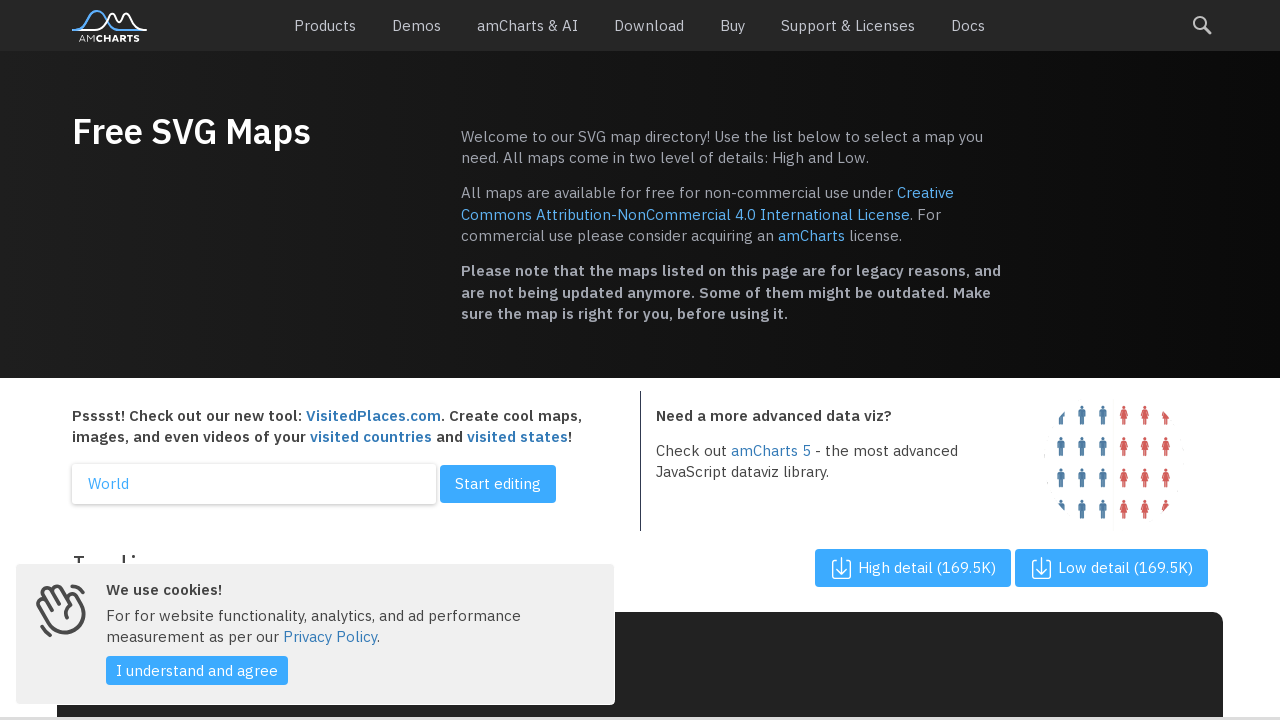

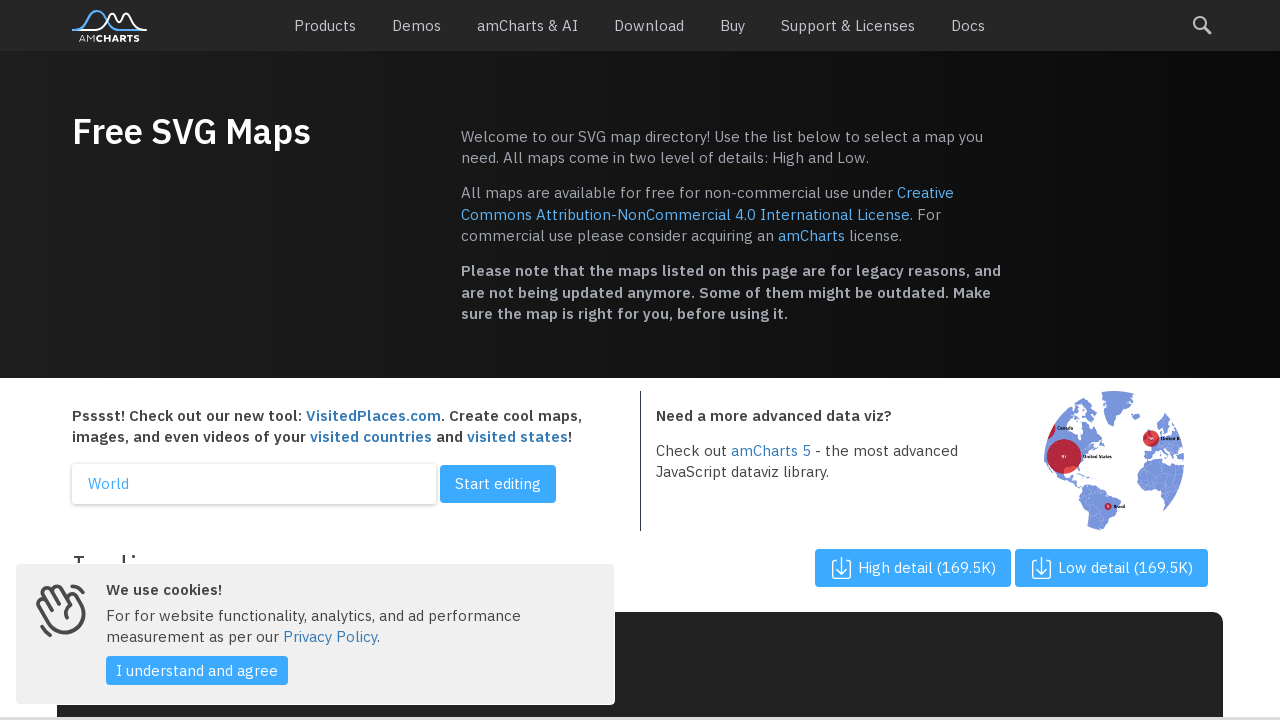